Tests form input by filling the last name field

Starting URL: https://www.techlistic.com/p/selenium-practice-form.html

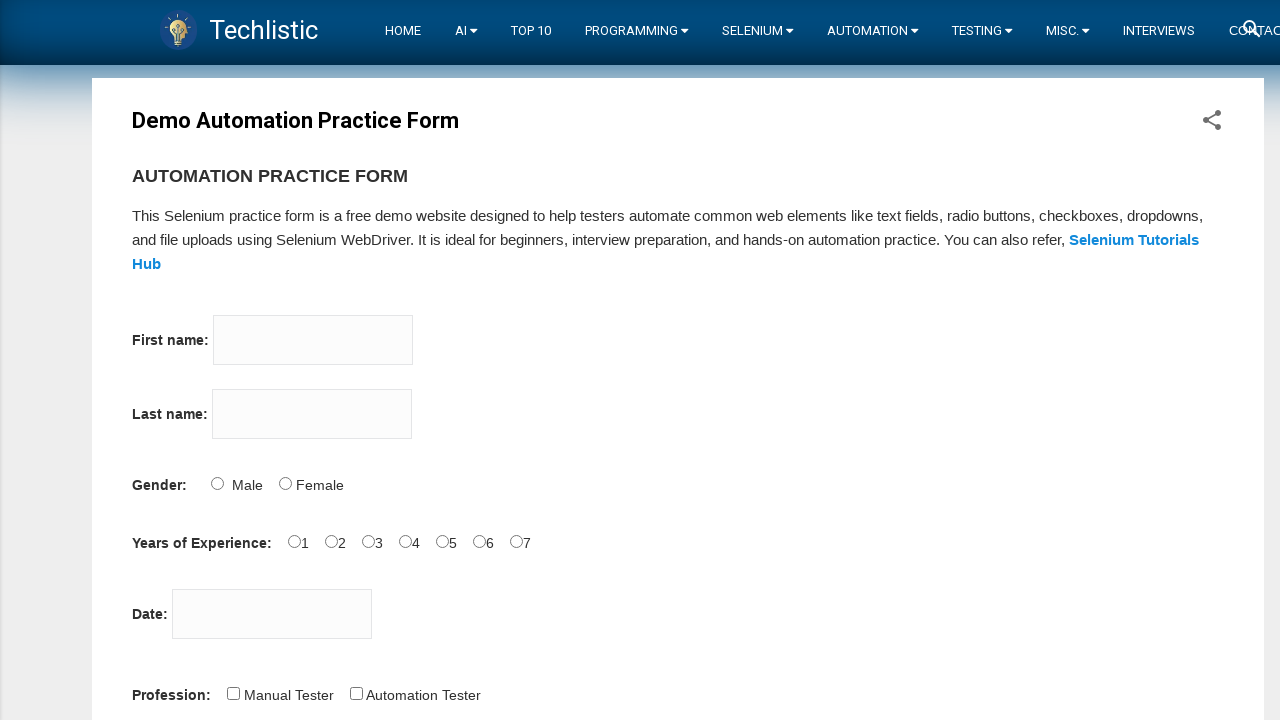

Filled last name field with 'Smith' on input[name='lastname']
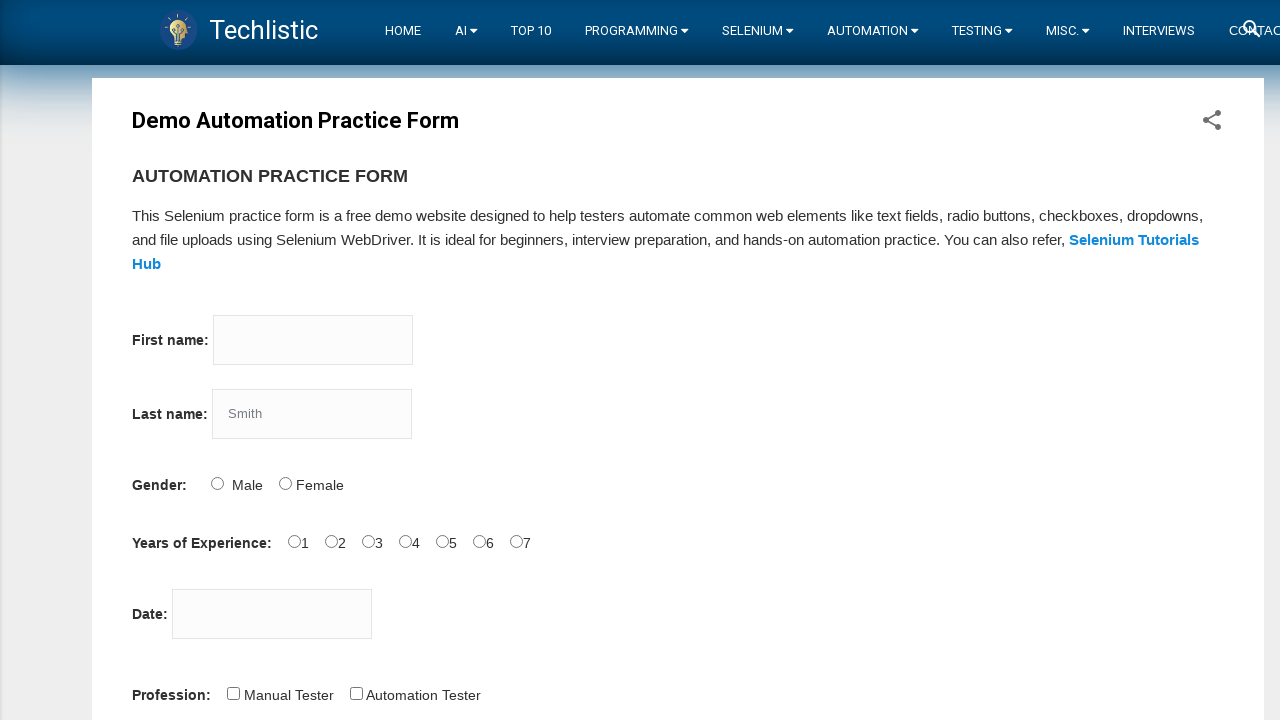

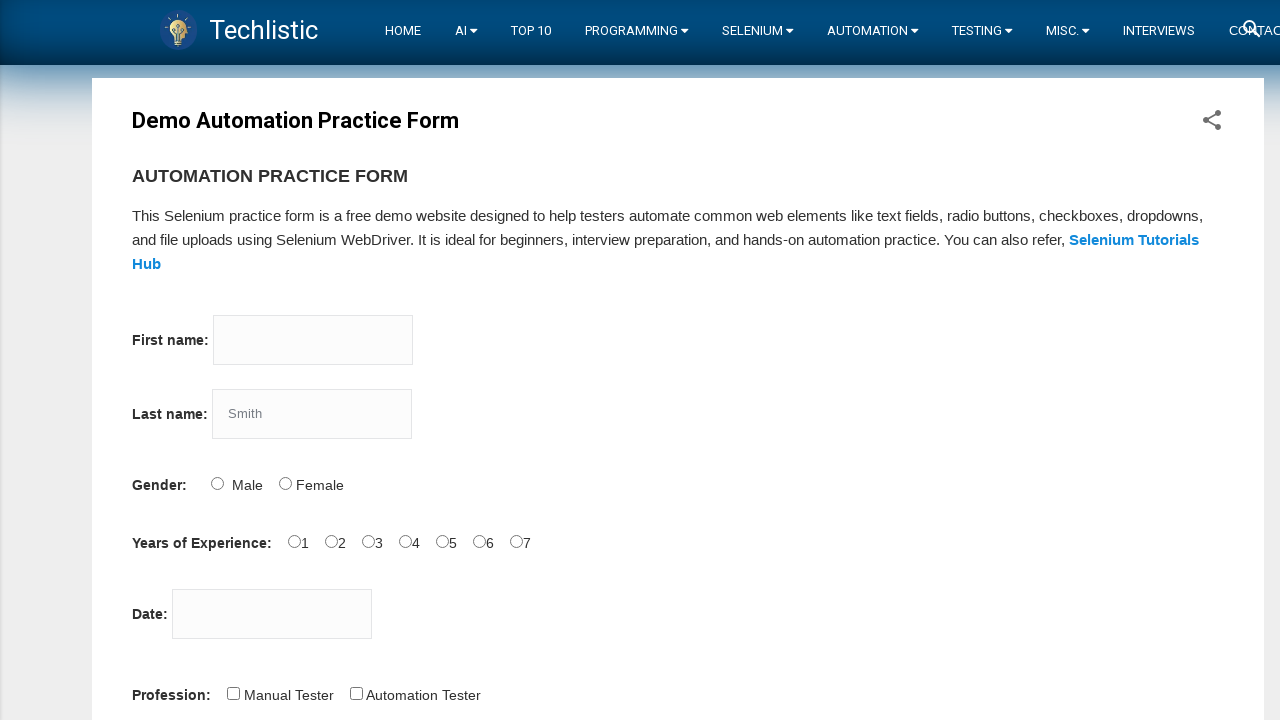